Tests a Framer app page in mobile viewport by setting iPhone X dimensions

Starting URL: https://early-nonogon-415595.framer.app/

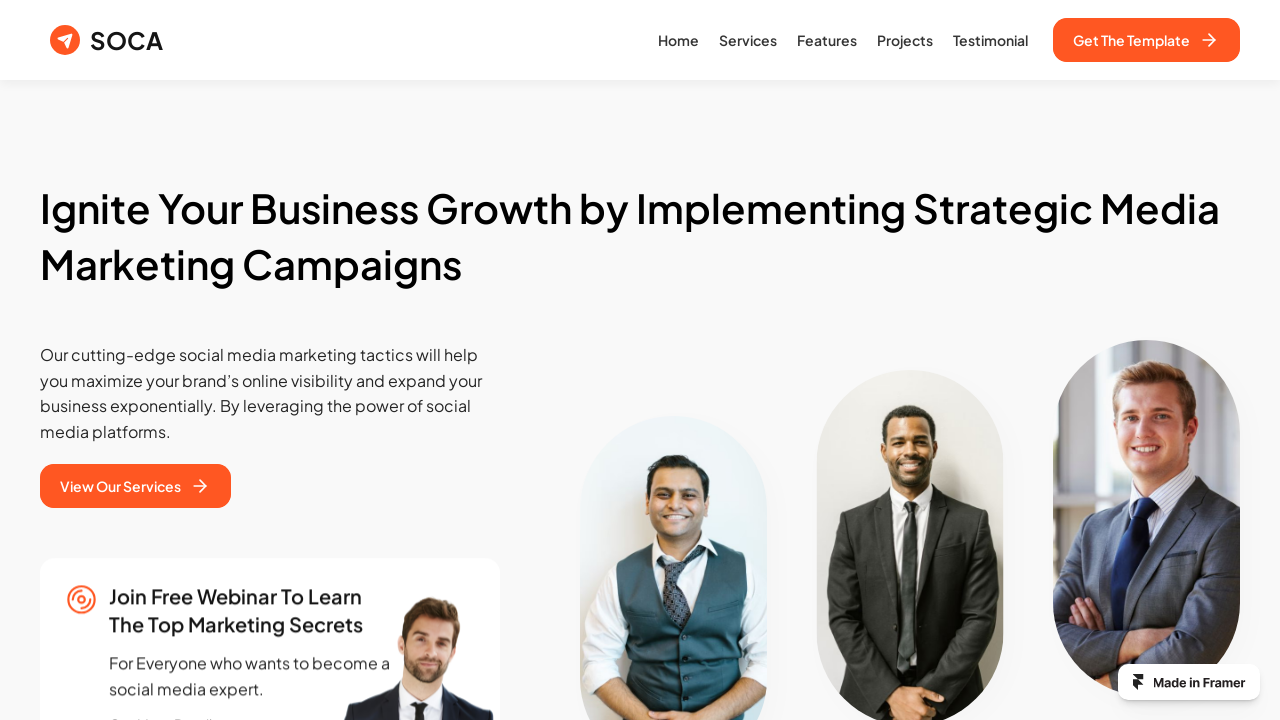

Set viewport to iPhone X dimensions (375x812)
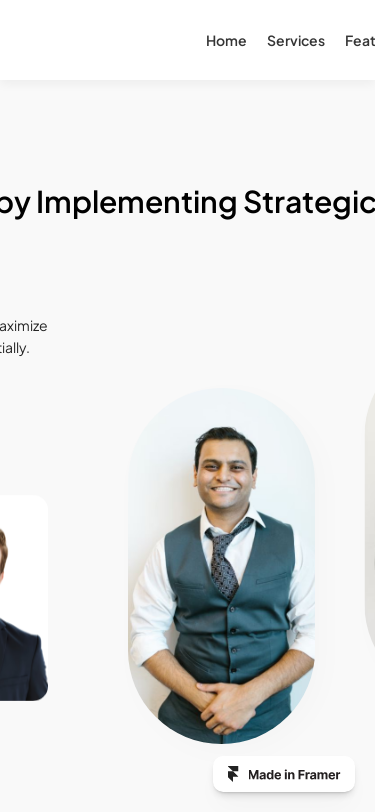

Page content loaded in mobile viewport
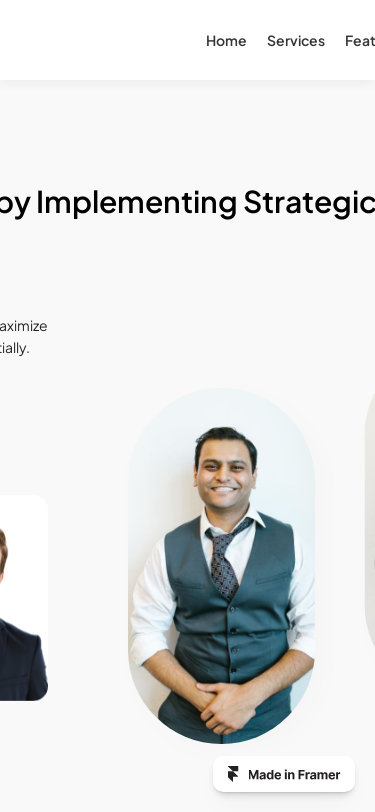

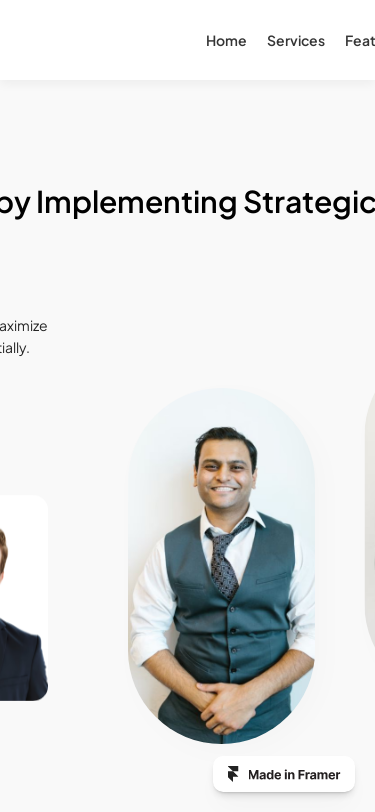